Retrieves a value from an image element's attribute, performs a mathematical calculation, and submits a form with the result along with checkbox selections

Starting URL: https://suninjuly.github.io/get_attribute.html

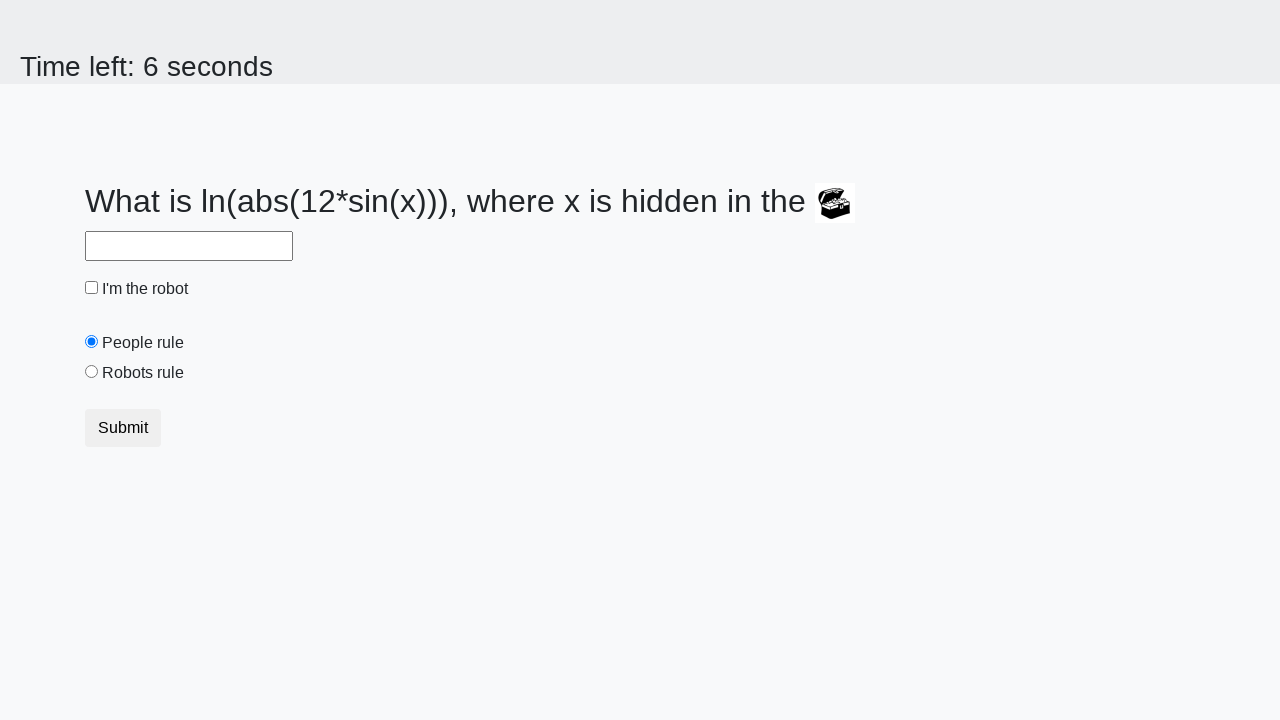

Located treasure chest image element
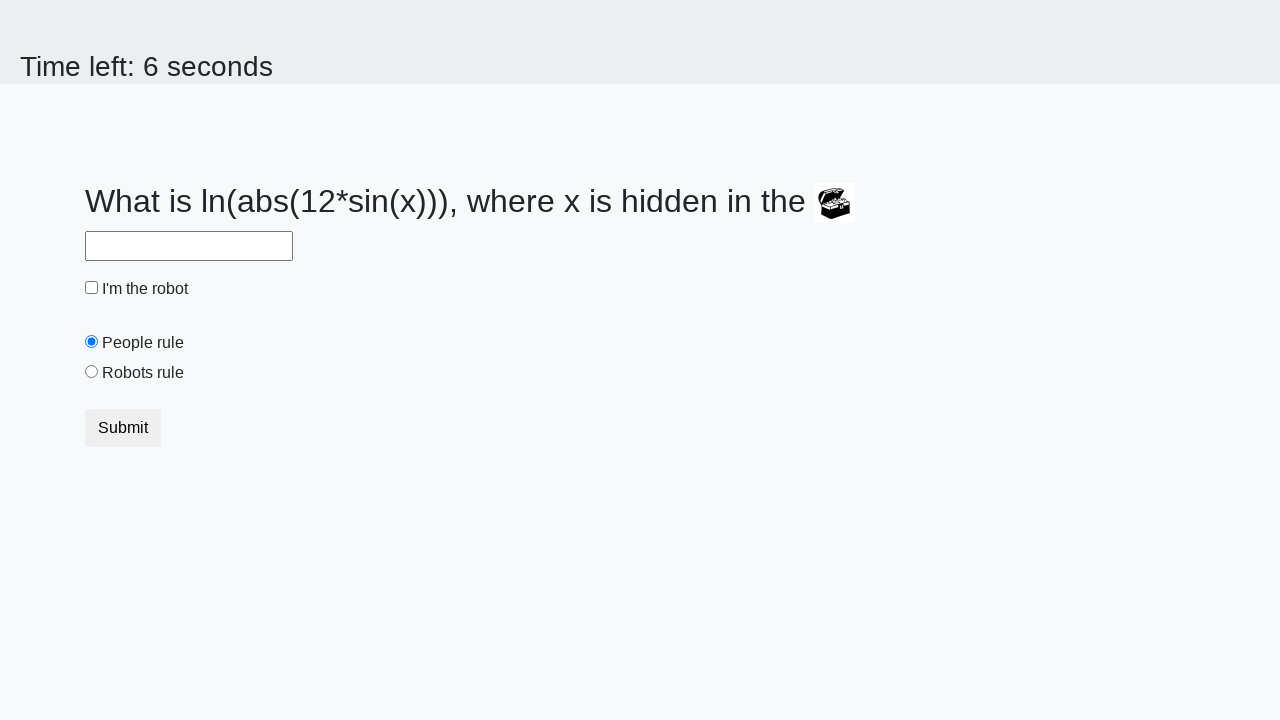

Retrieved valuex attribute from treasure chest image: 938
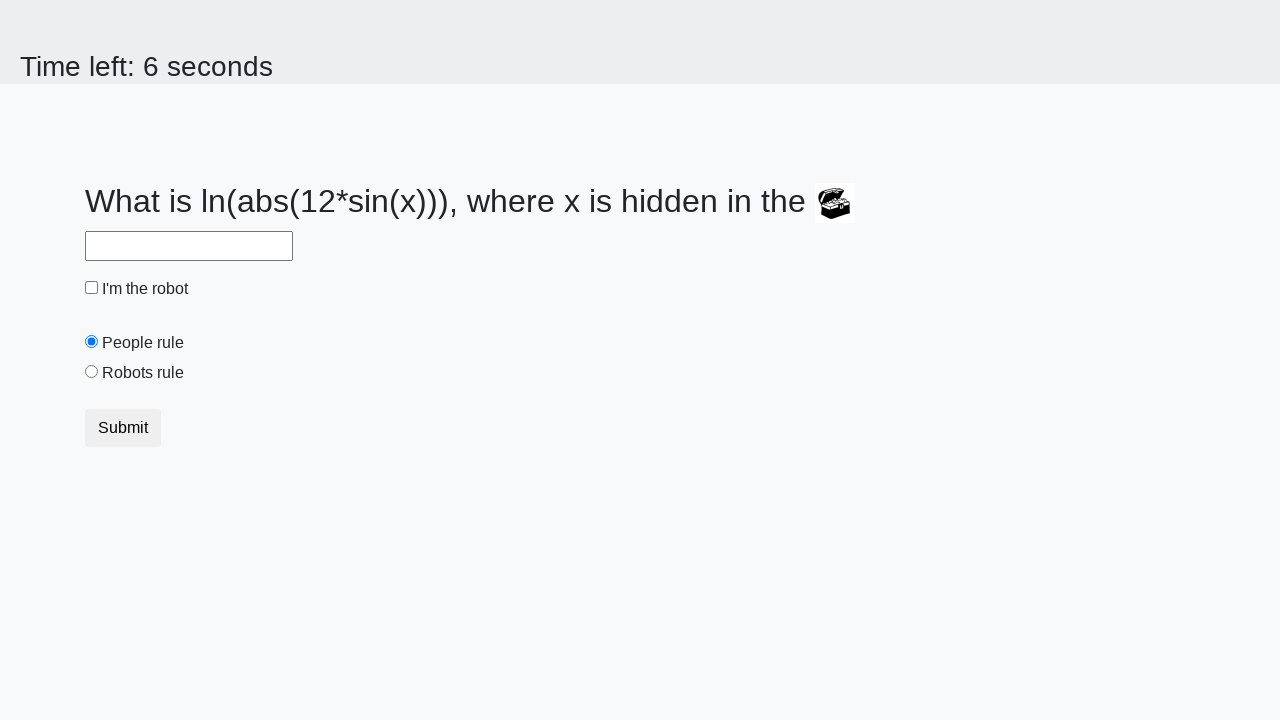

Calculated mathematical result using formula log(|12*sin(x)|): 2.4571335740177247
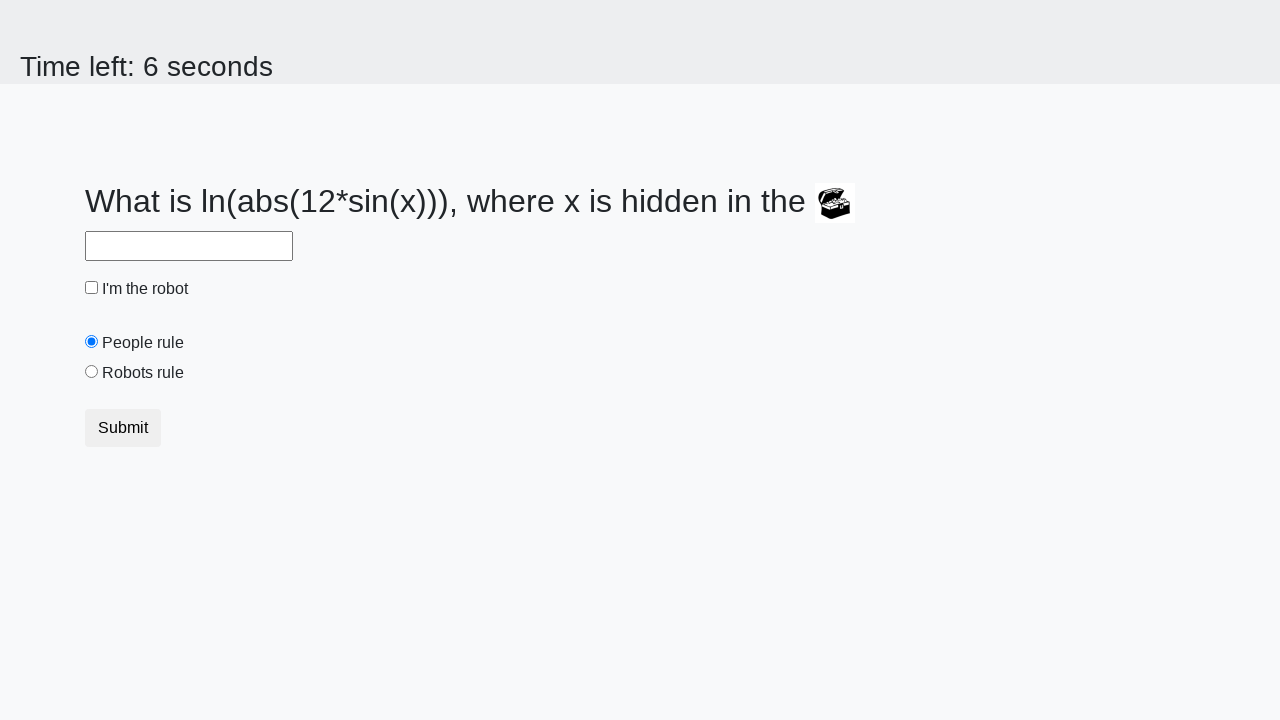

Filled answer field with calculated value: 2.4571335740177247 on input#answer
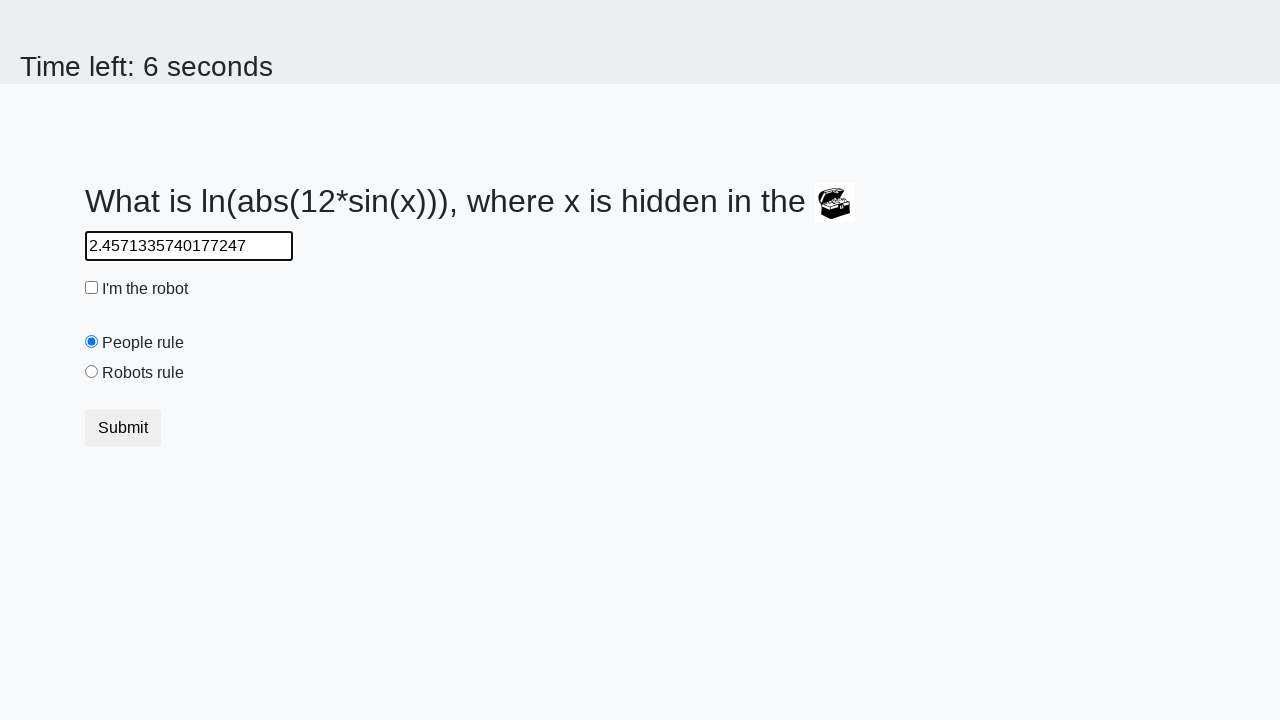

Checked the robot checkbox at (92, 288) on input#robotCheckbox
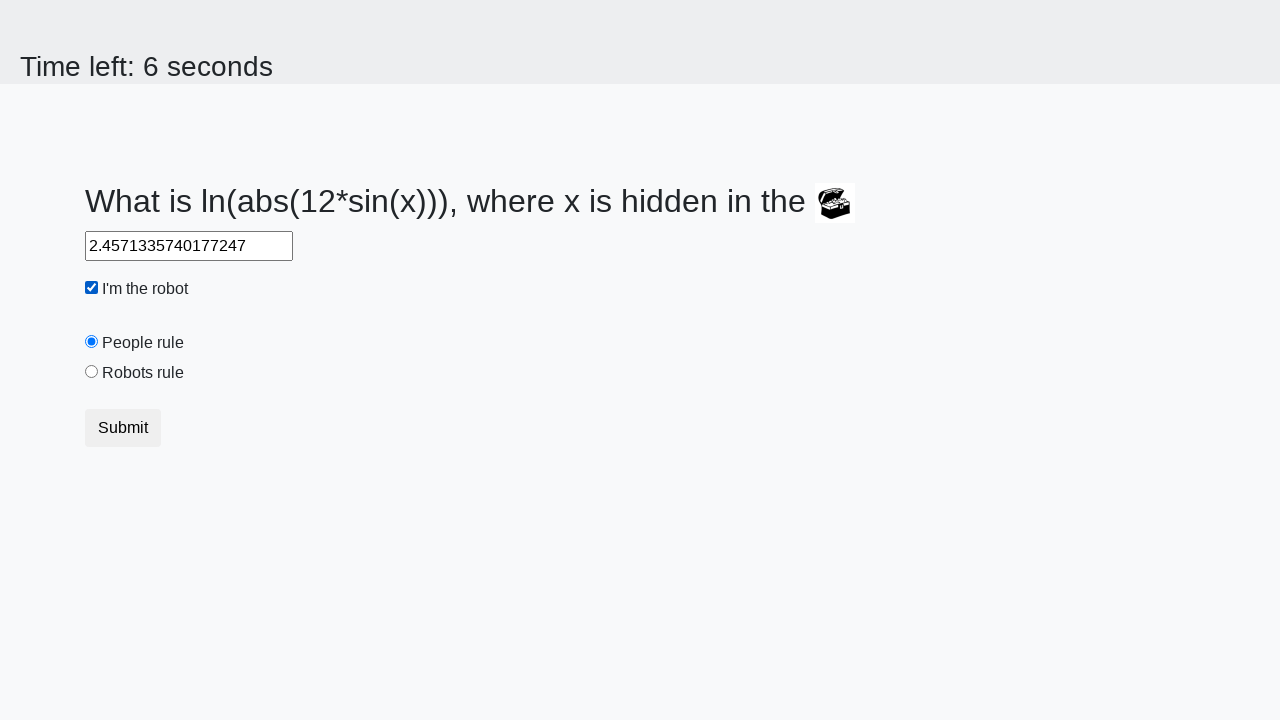

Selected the robots rule radio button at (92, 372) on input#robotsRule
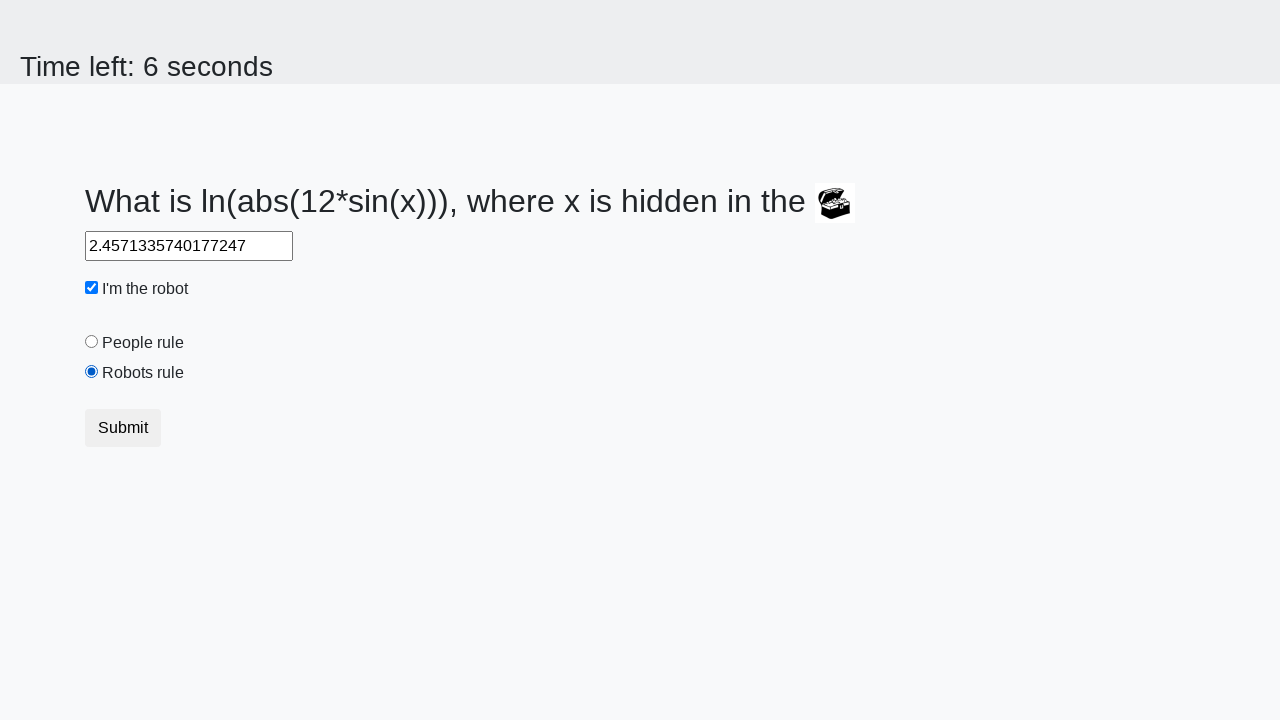

Submitted the form at (123, 428) on button[type="submit"]
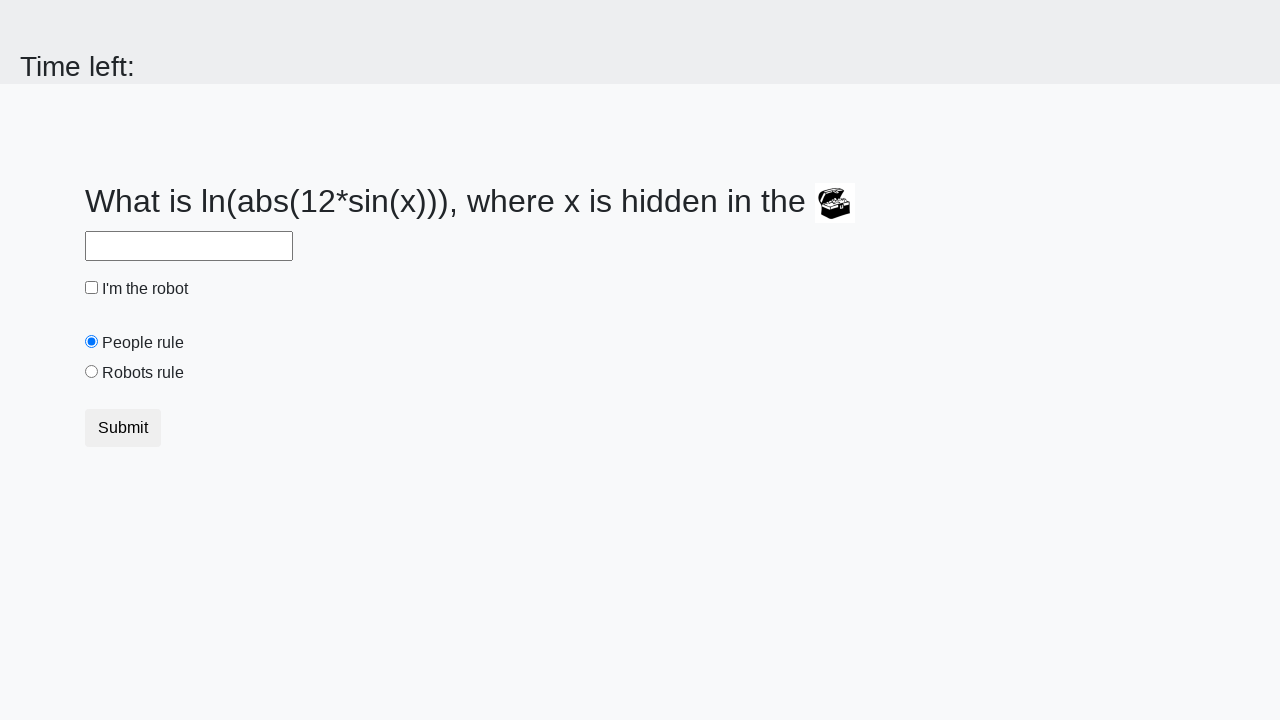

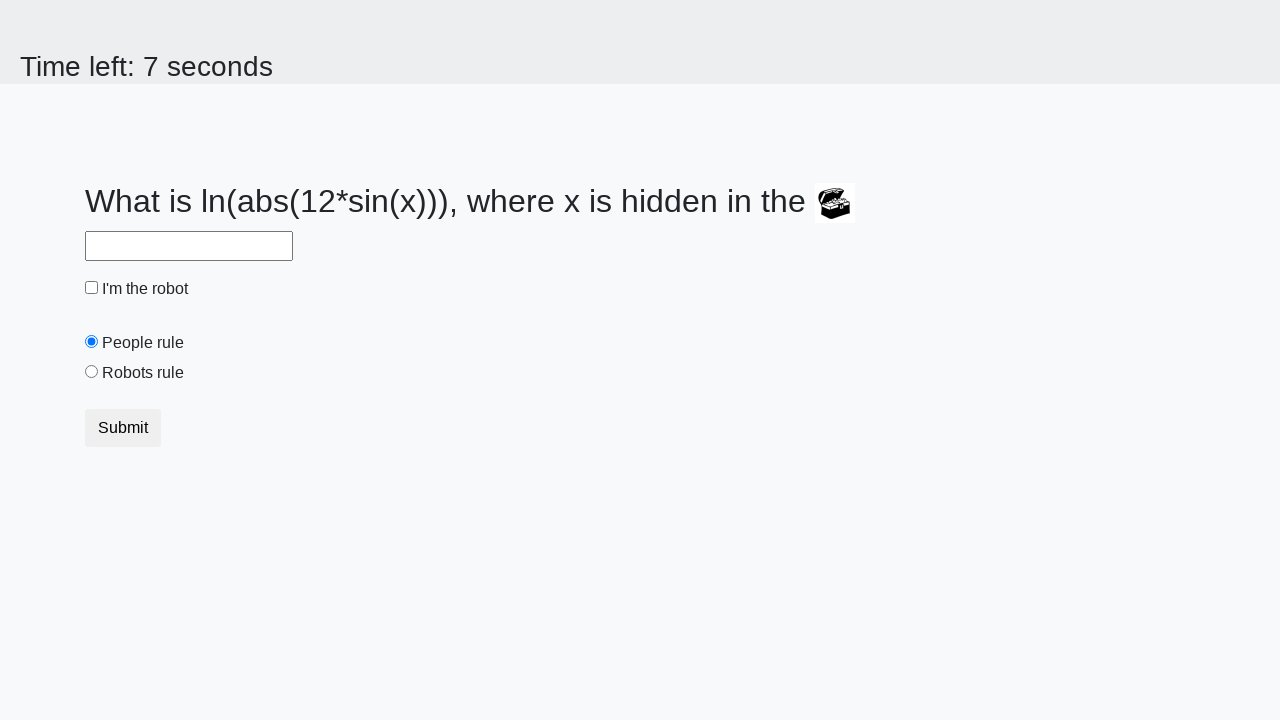